Tests iframe navigation by switching between two different iframes and reading text content from each

Starting URL: https://demoqa.com/frames

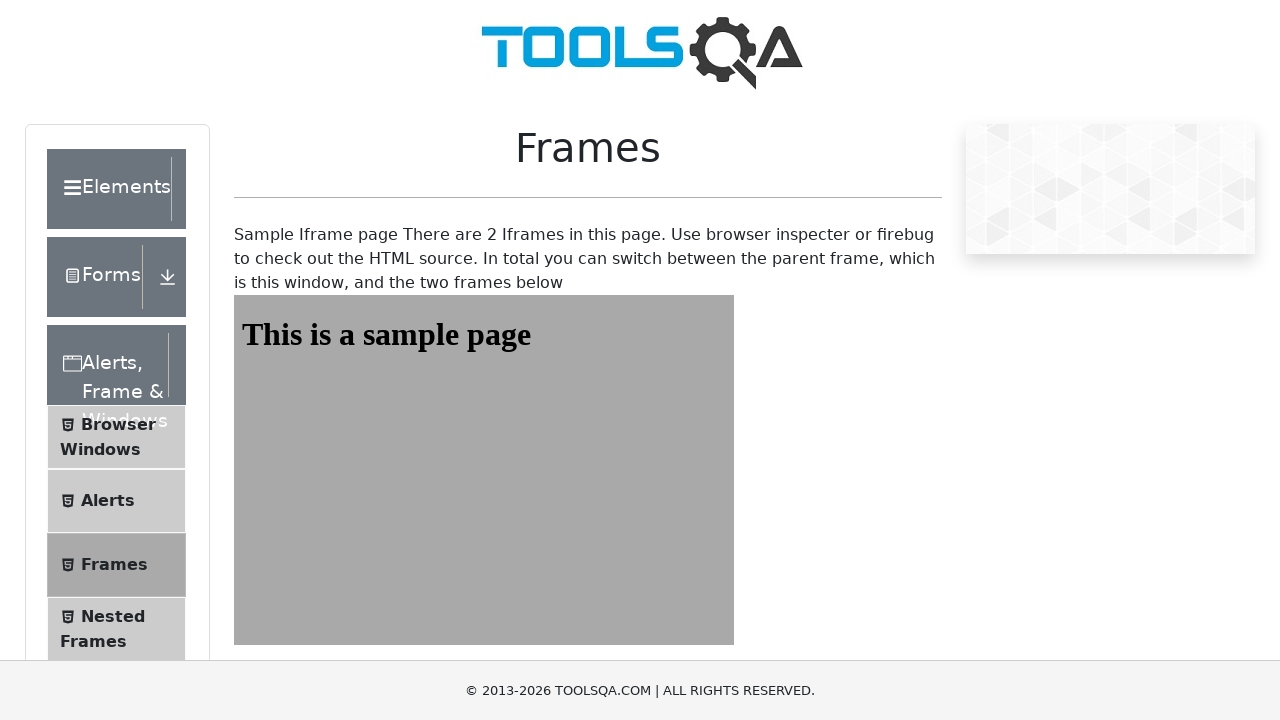

Navigated to iframe test page
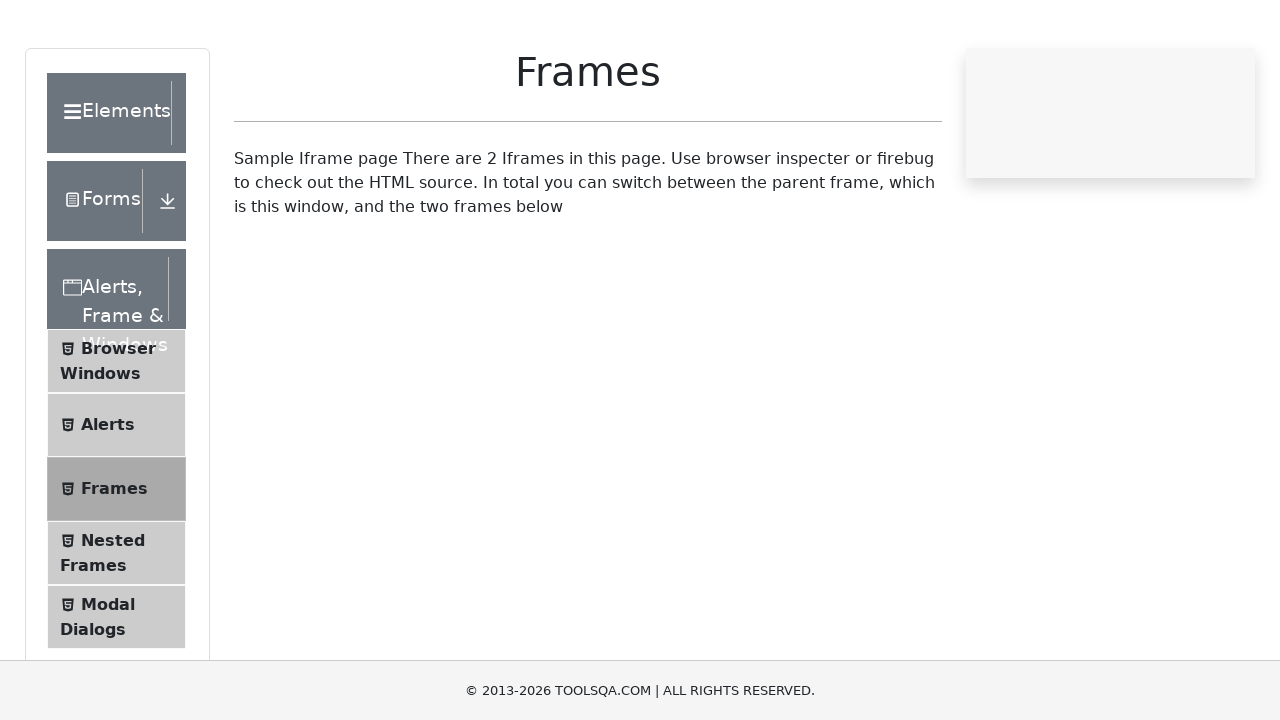

Located and switched to first iframe
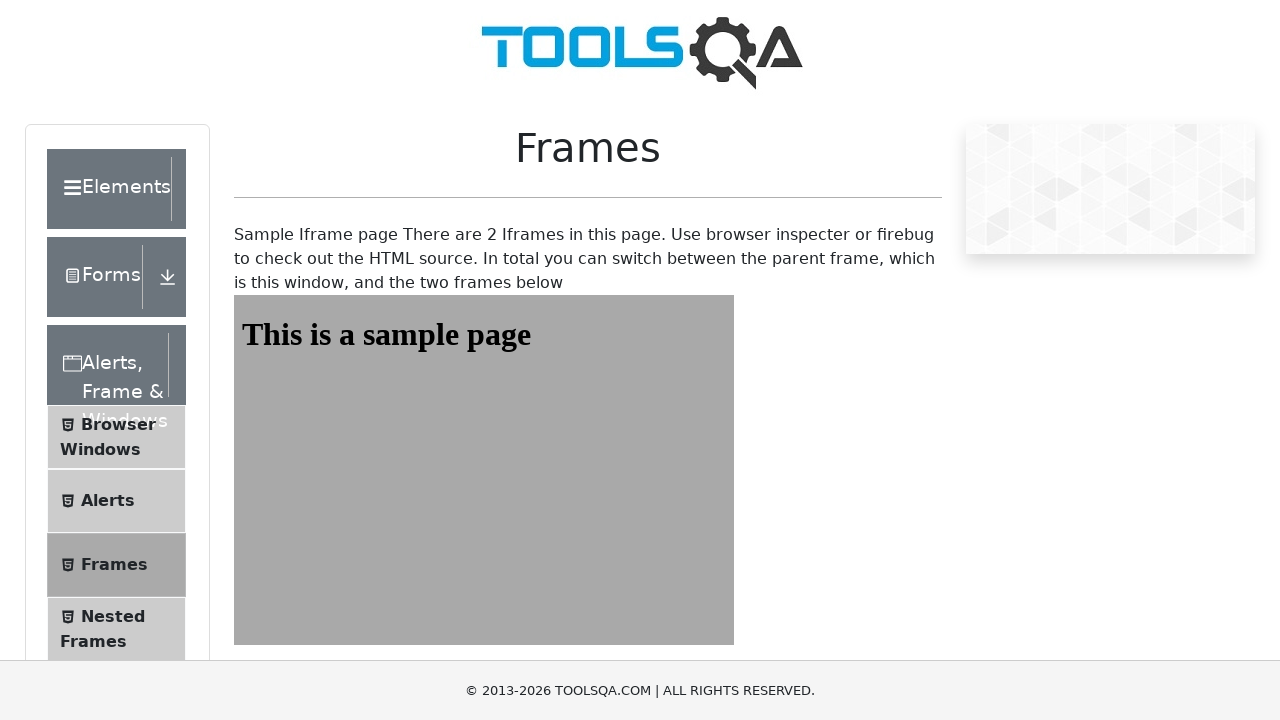

Retrieved text from first iframe: 'This is a sample page'
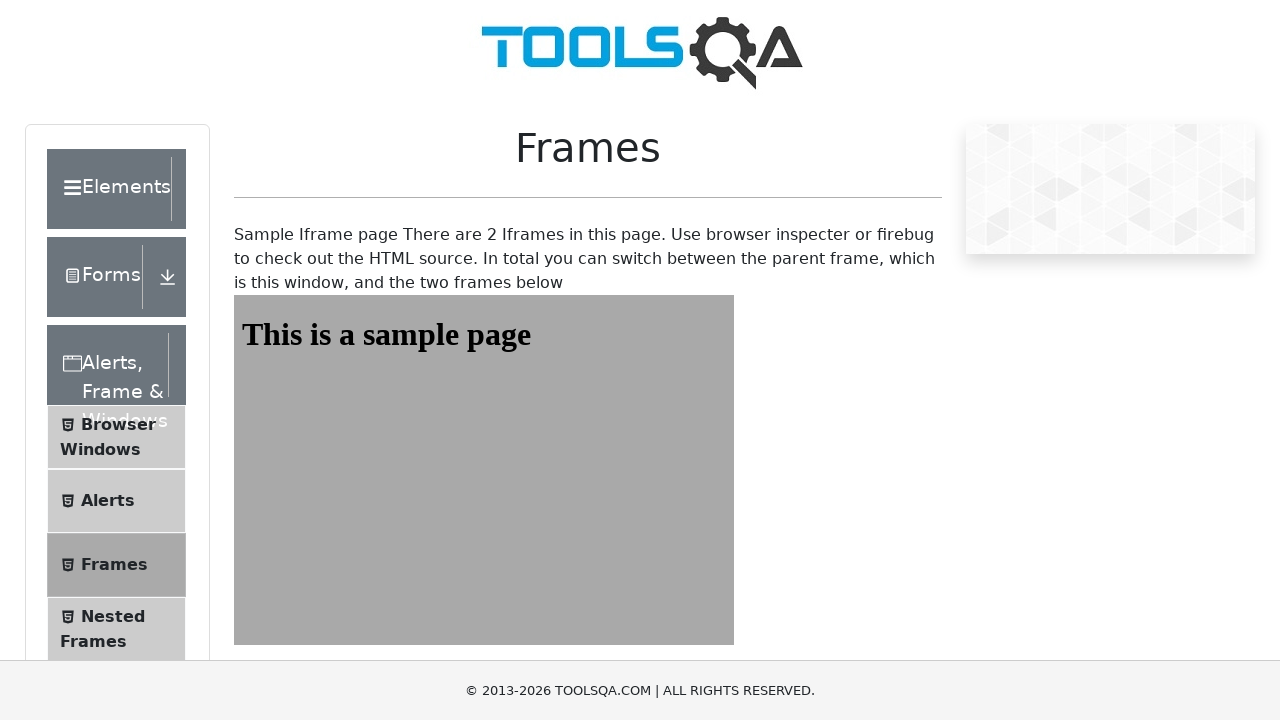

Located and switched to second iframe
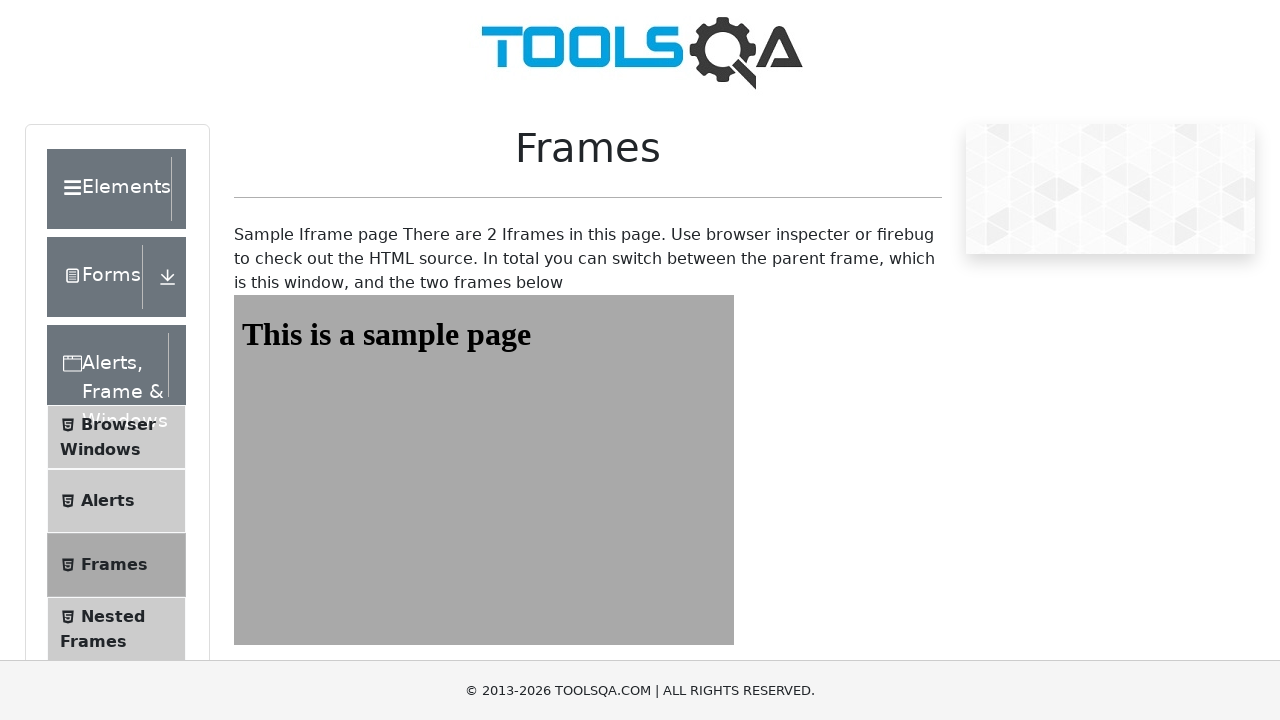

Retrieved text from second iframe: 'This is a sample page'
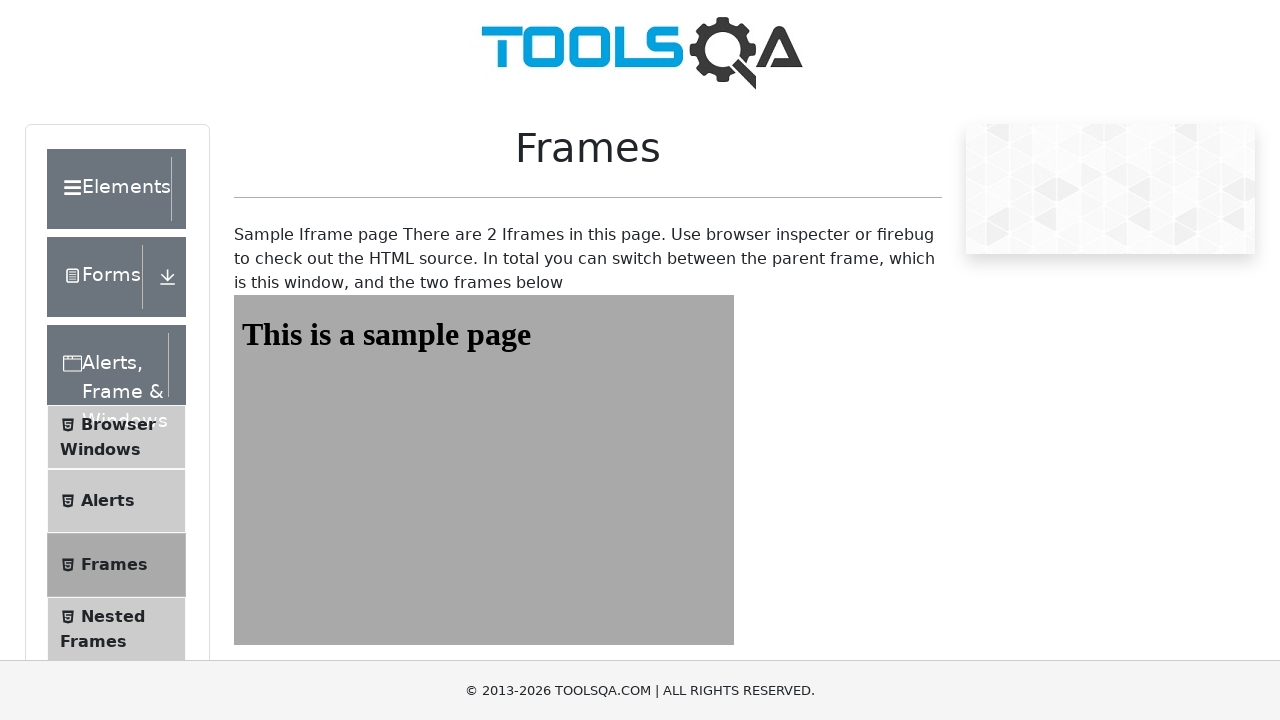

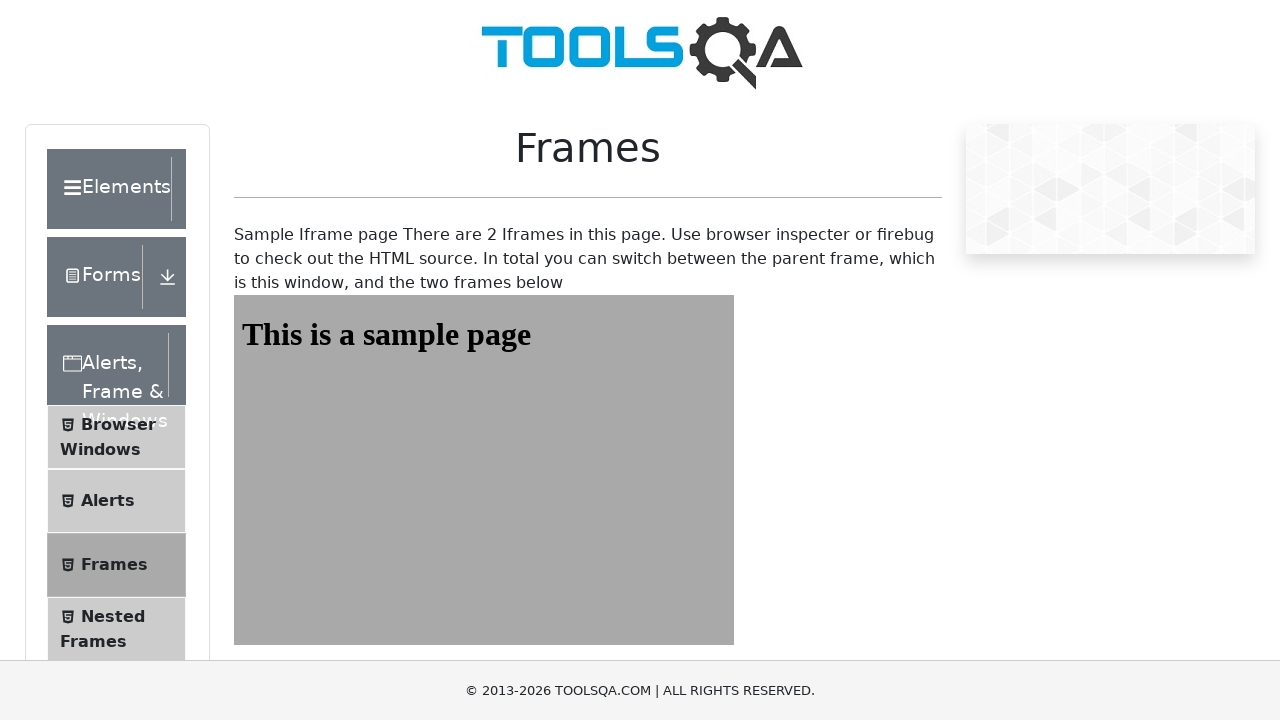